Tests file download functionality by navigating to a download page, clicking on a file link to download it, and verifying the download completes successfully.

Starting URL: https://the-internet.herokuapp.com/download

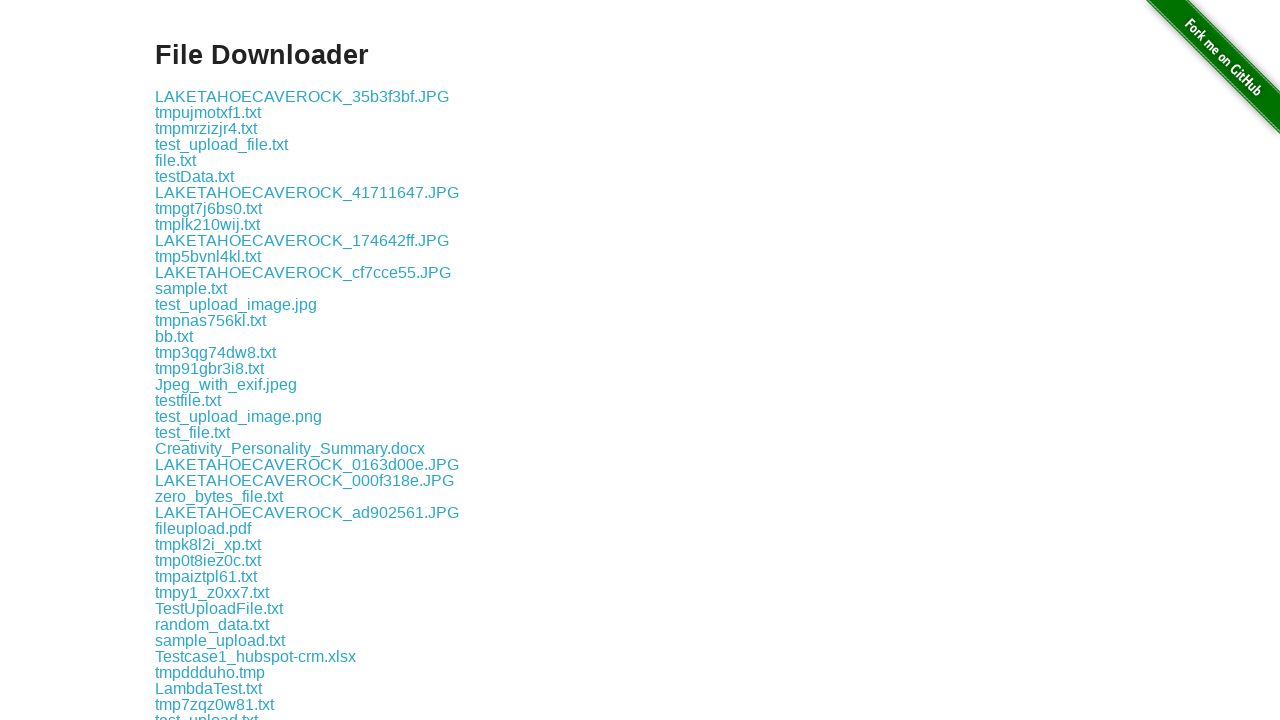

Clicked download link for some-file.txt at (198, 360) on a[href='download/some-file.txt']
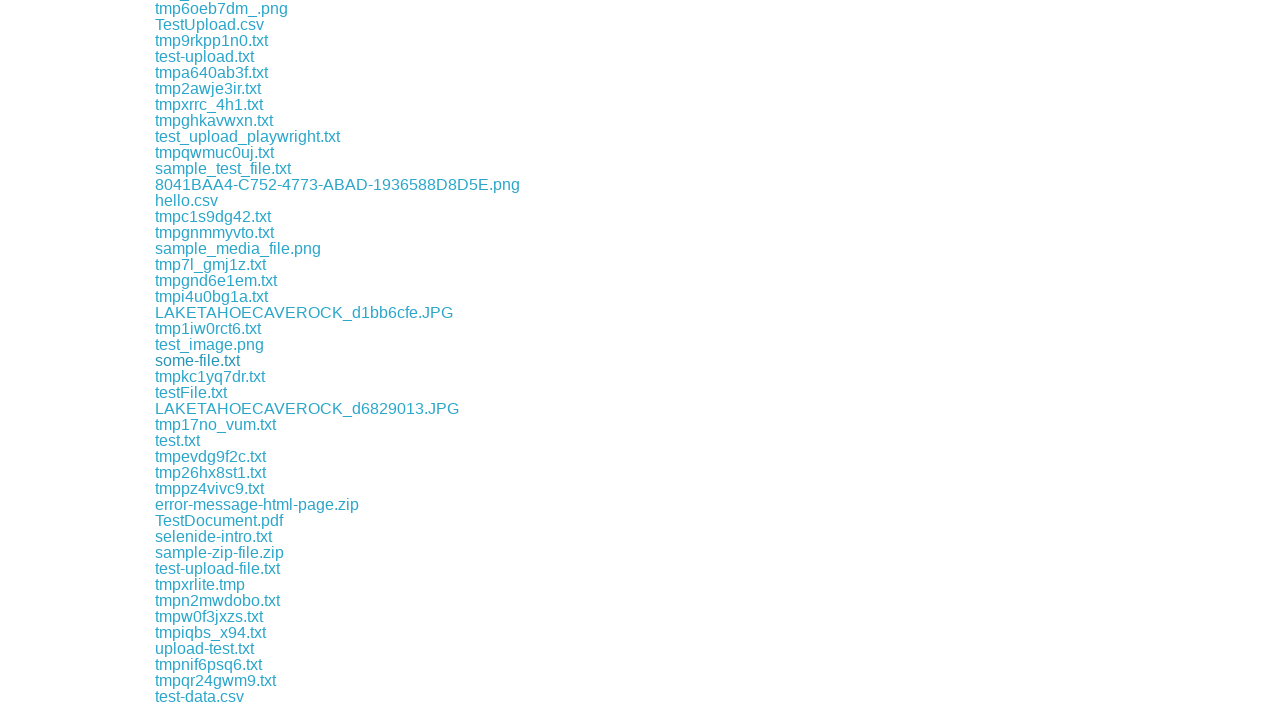

Download event completed and download object retrieved
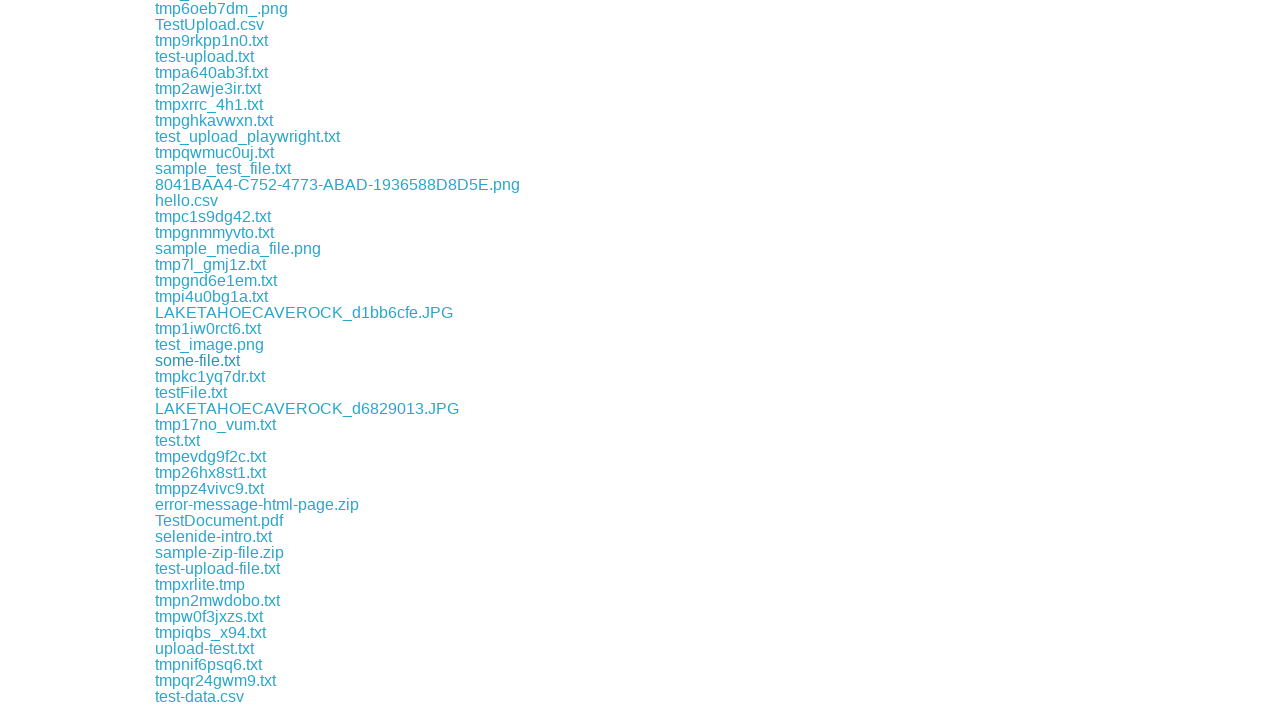

Retrieved download file path
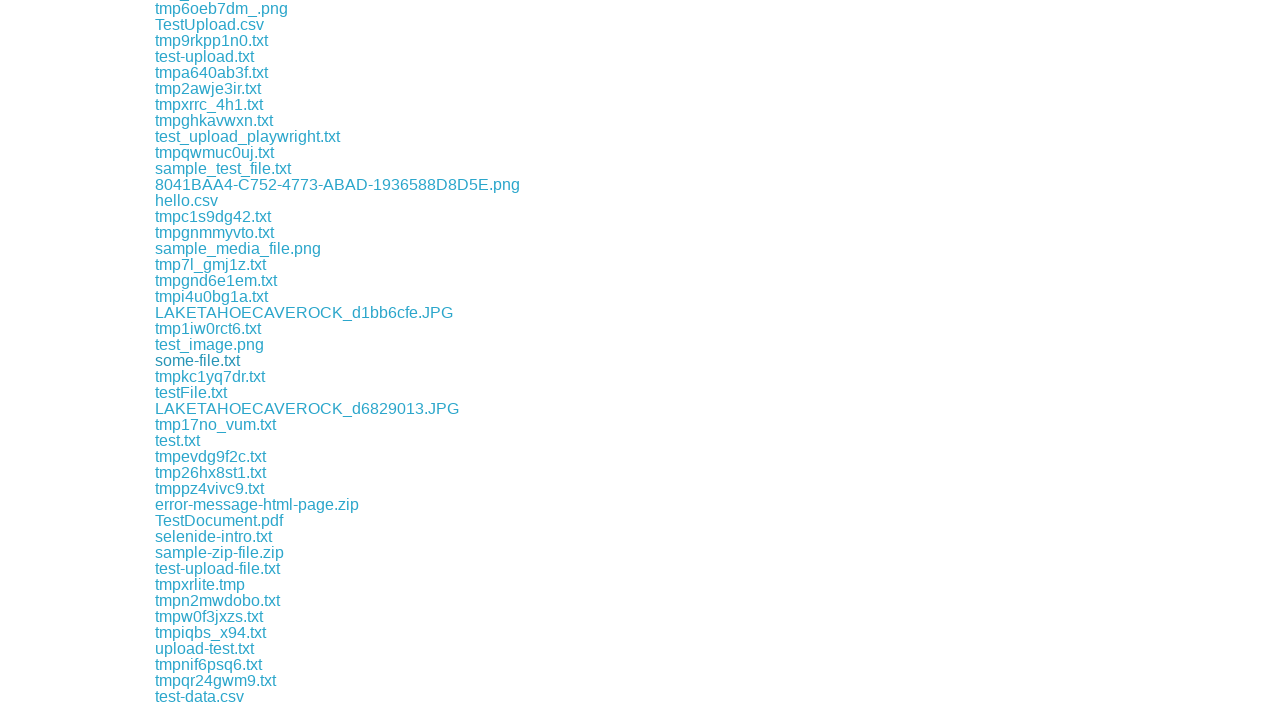

Verified download filename matches expected value 'some-file.txt'
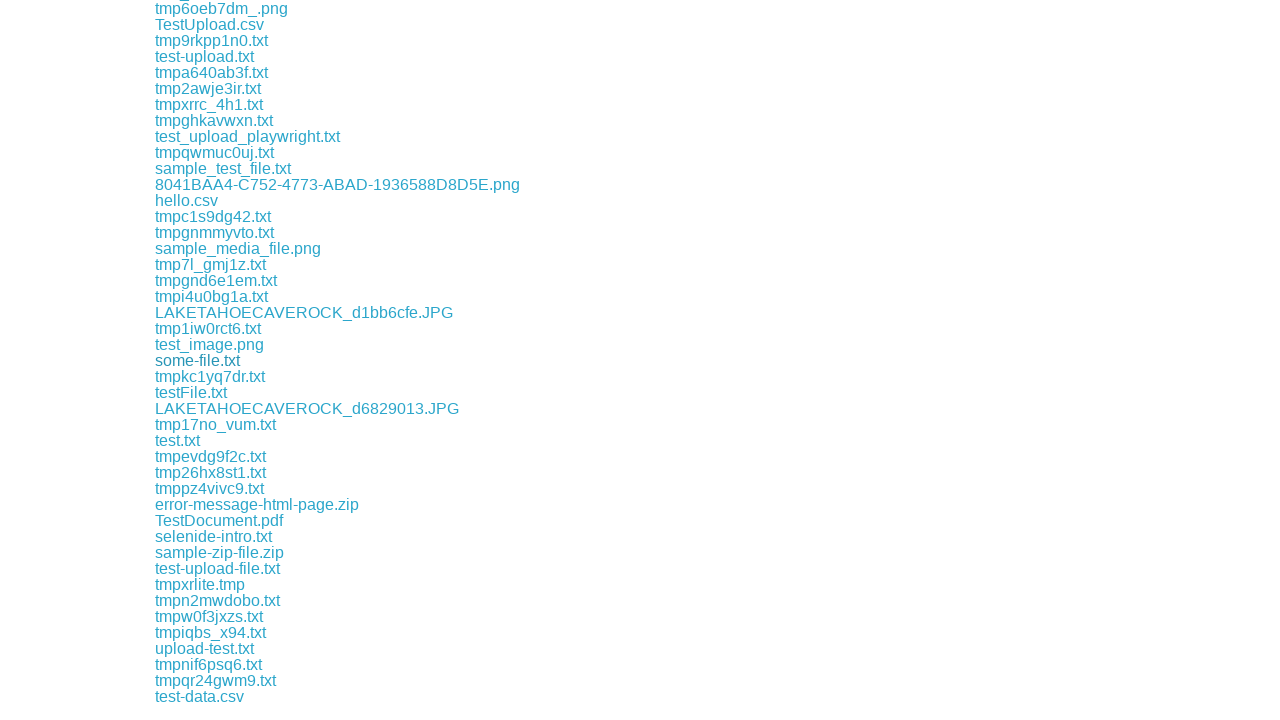

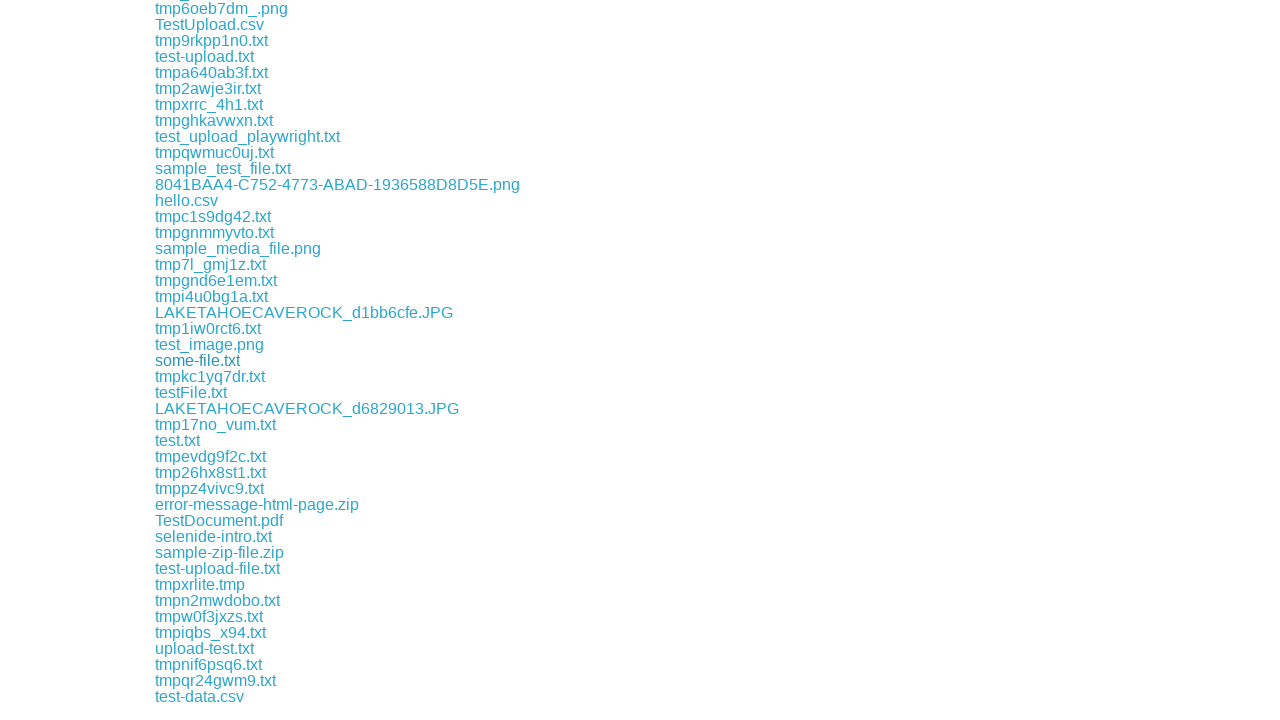